Tests clicking a button that triggers a loading state and waits for a green finish element to become visible

Starting URL: https://kristinek.github.io/site/examples/loading_color

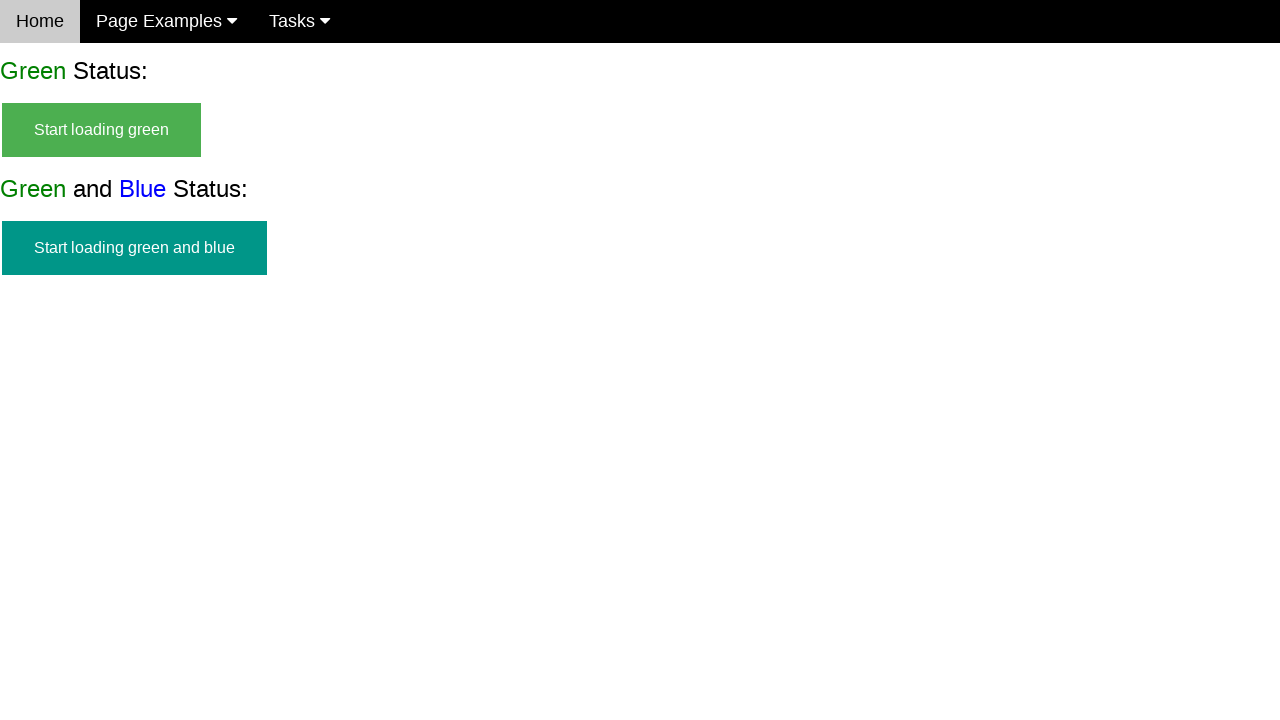

Clicked the start green button to trigger loading state at (102, 130) on #start_green
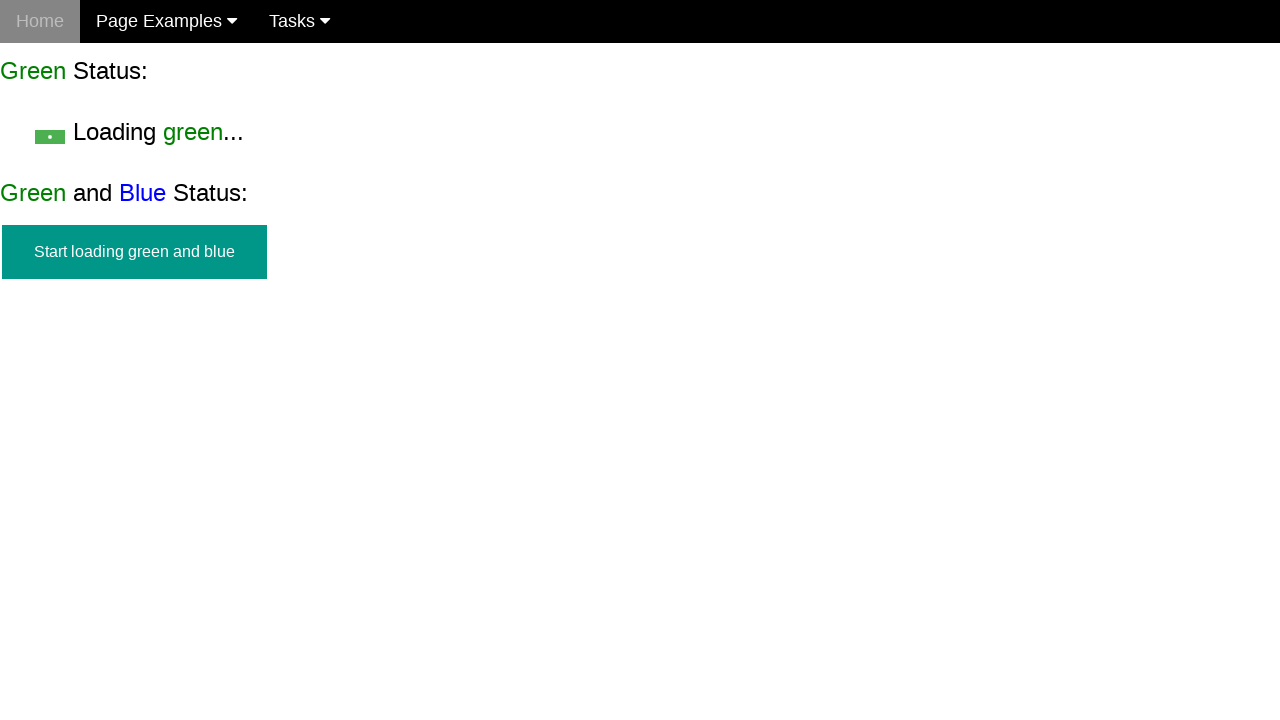

Green finish element became visible after loading completed
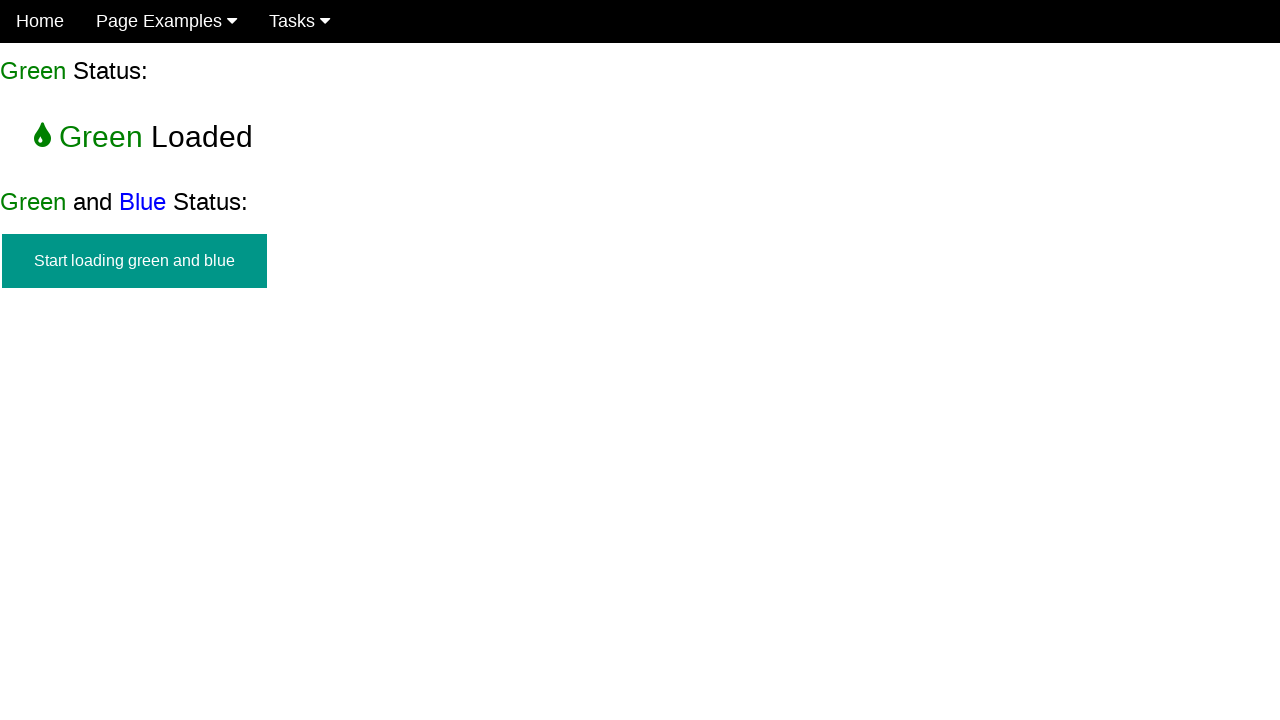

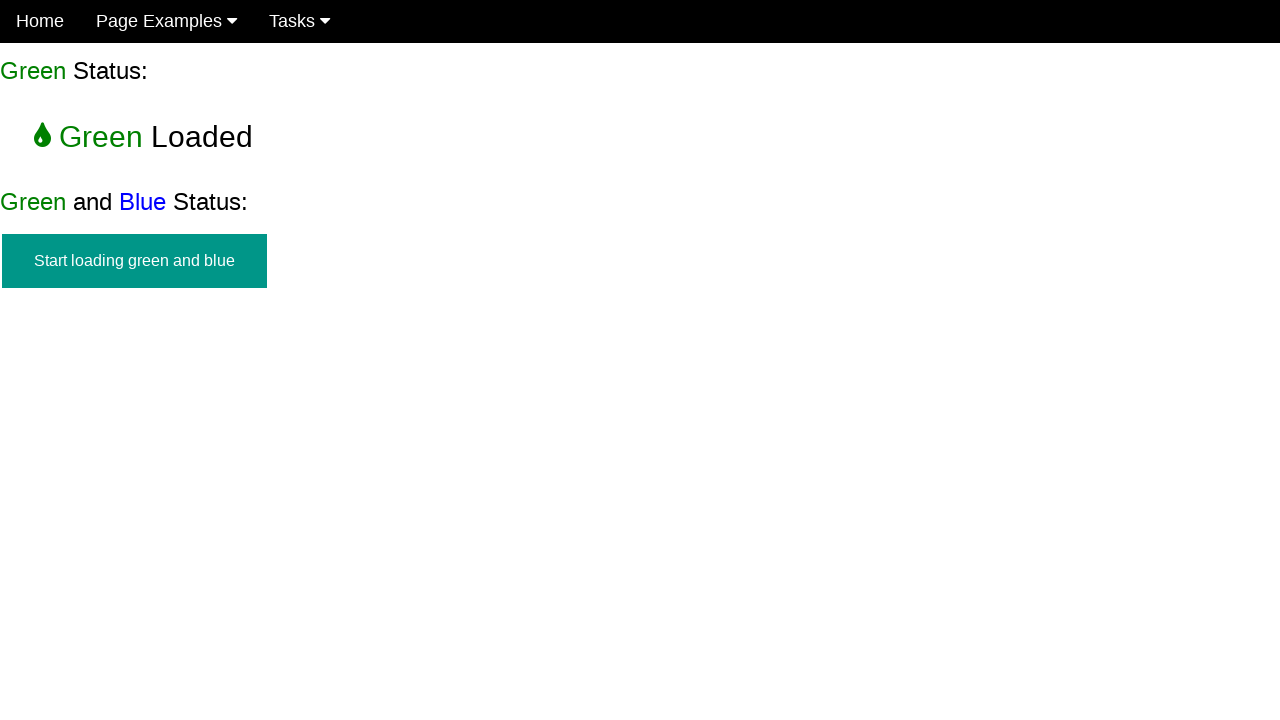